Tests descending sort on the Due column of table1 by clicking the column header twice and verifying values are sorted in descending order

Starting URL: http://the-internet.herokuapp.com/tables

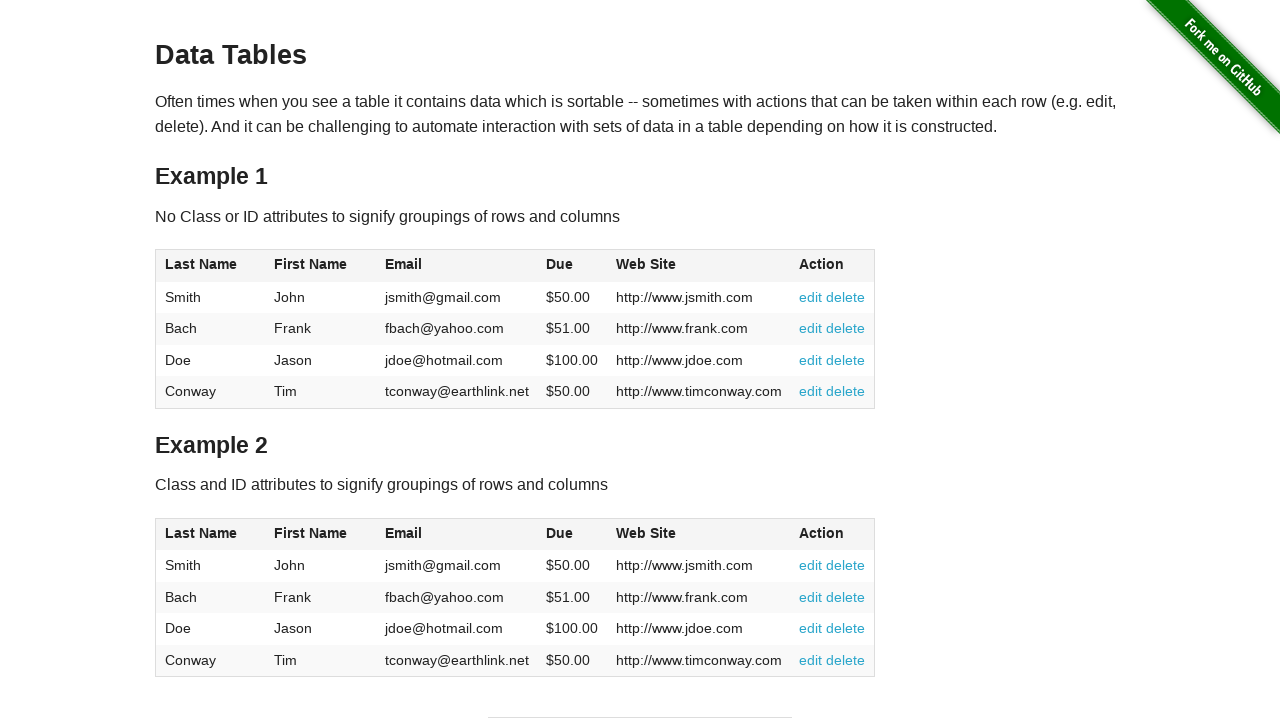

Clicked Due column header first time to initiate sort at (572, 266) on #table1 thead tr th:nth-of-type(4)
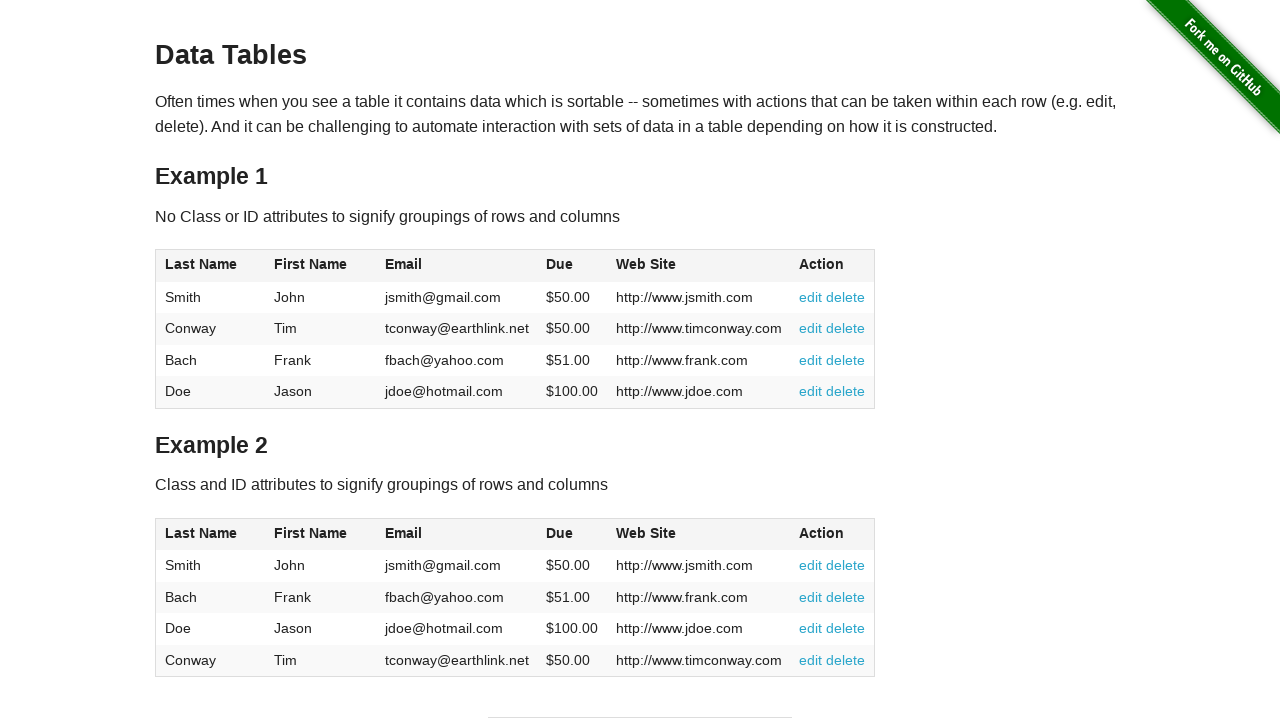

Clicked Due column header second time to change to descending sort at (572, 266) on #table1 thead tr th:nth-of-type(4)
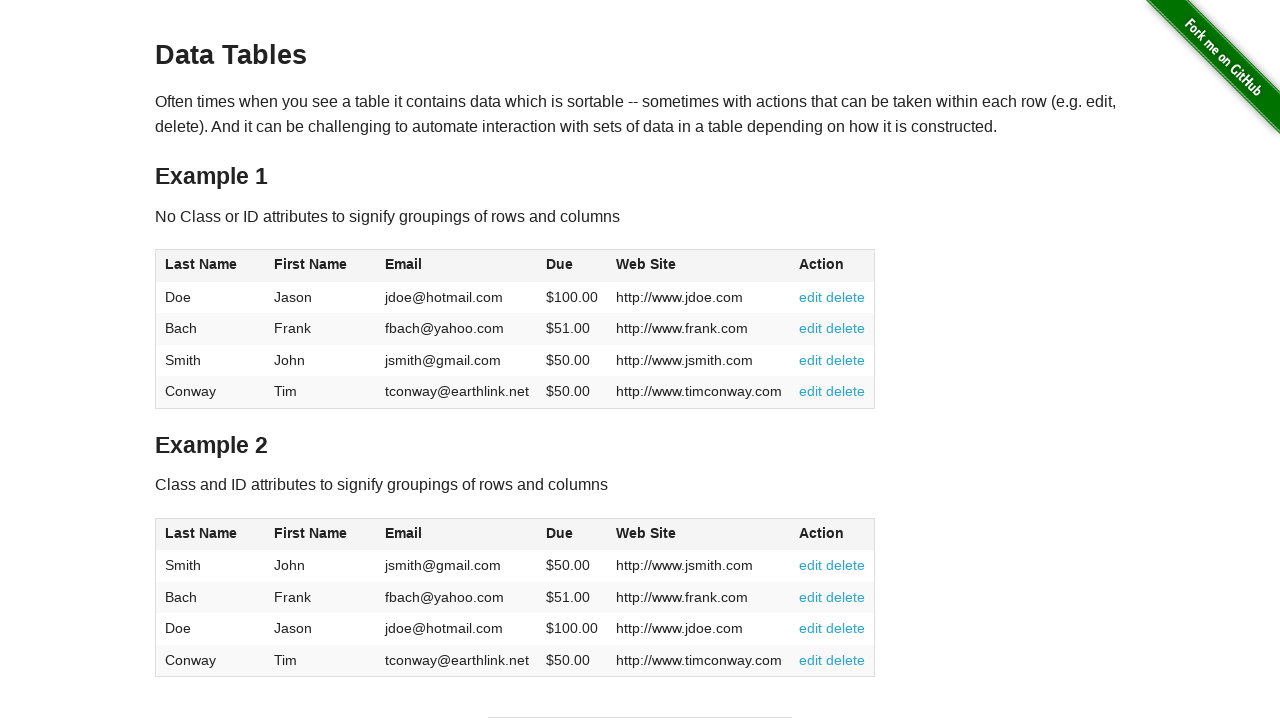

Verified table Due column values are loaded
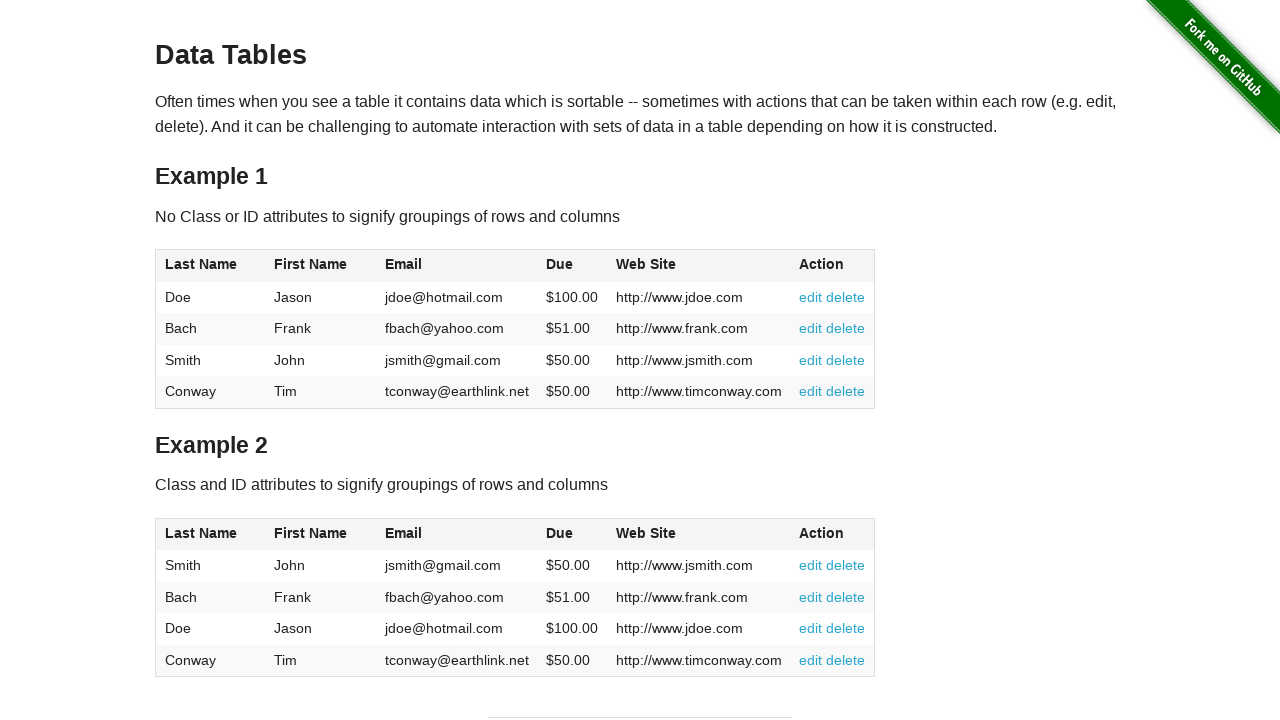

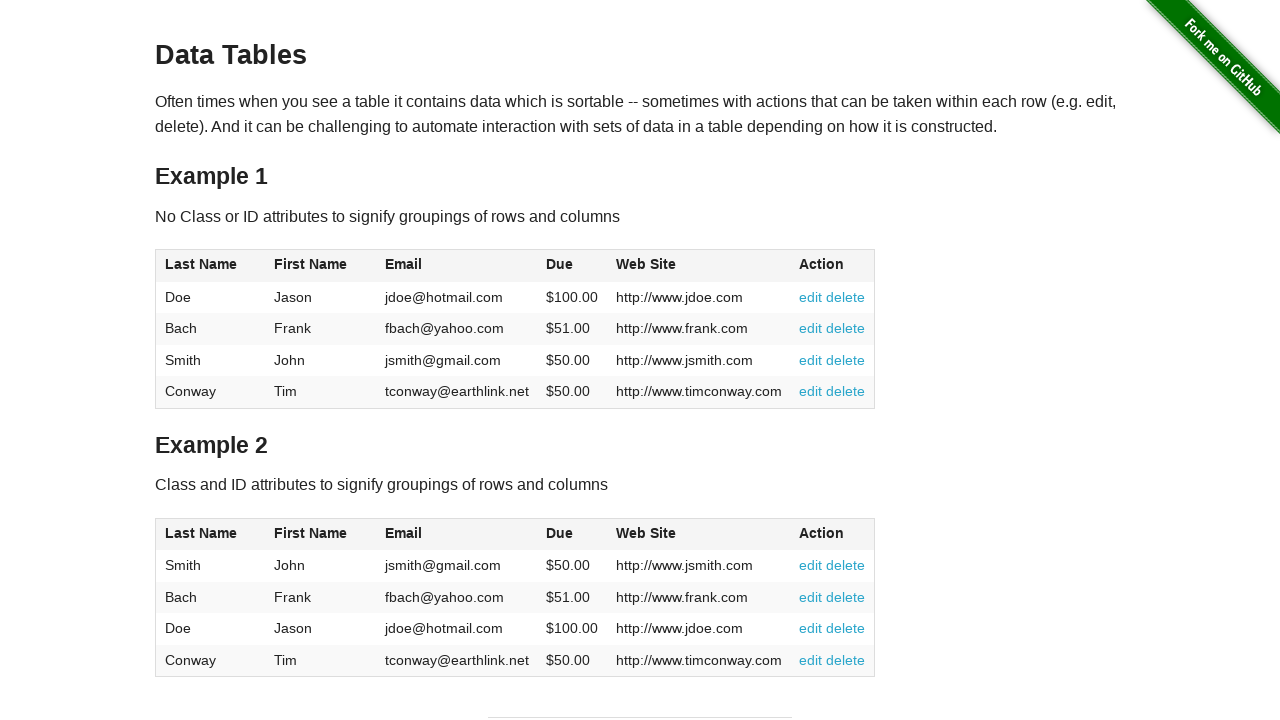